Tests dropdown selection using Playwright's built-in select_option method to choose "Option 1" by its visible text

Starting URL: http://the-internet.herokuapp.com/dropdown

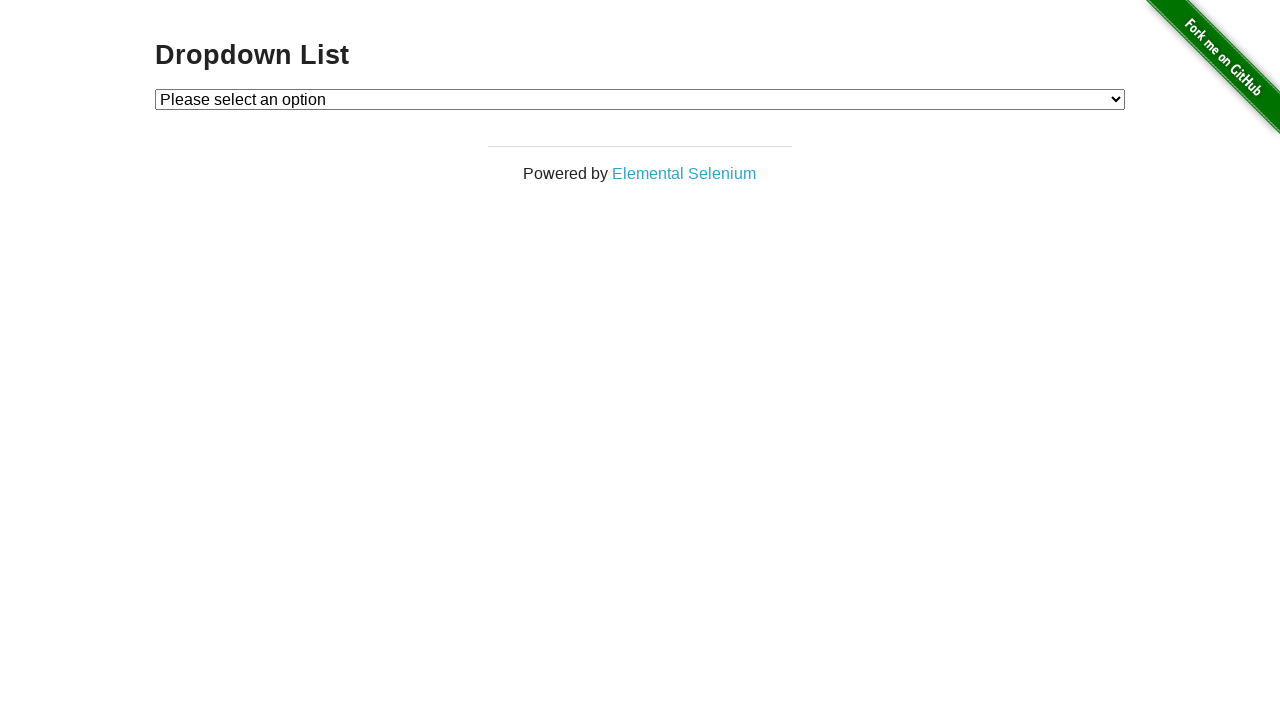

Navigated to dropdown selection page
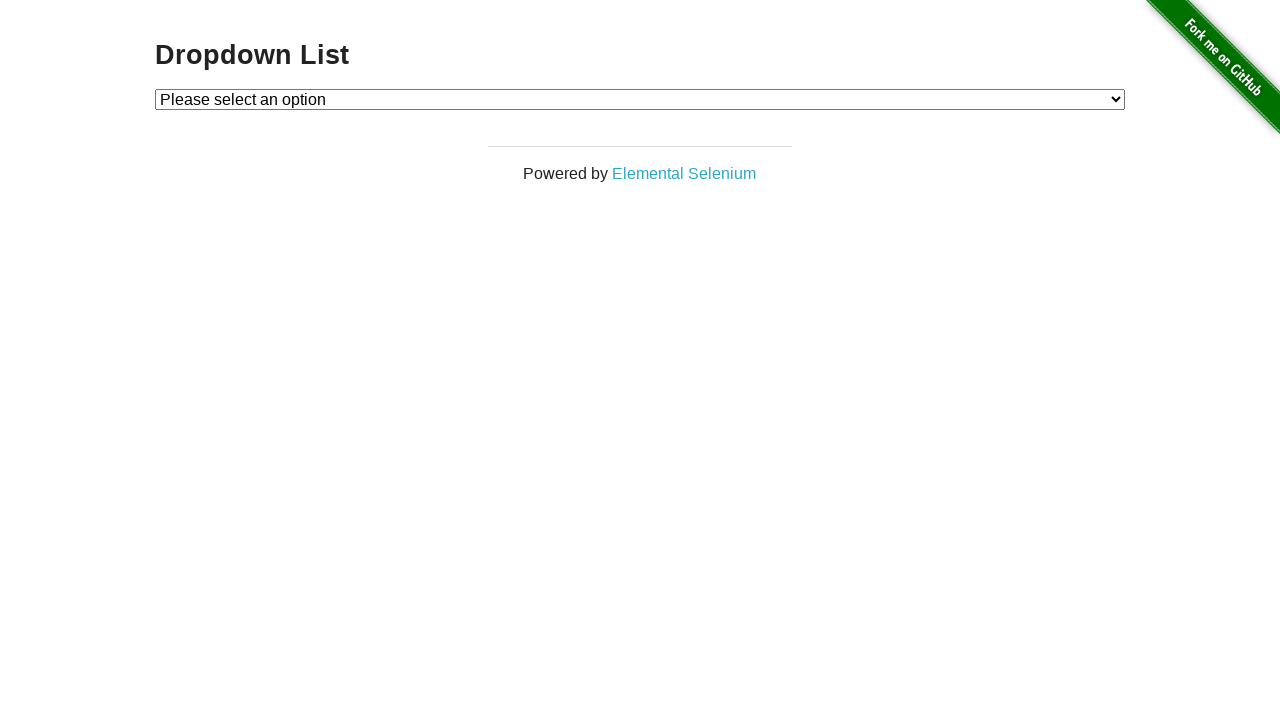

Selected 'Option 1' from dropdown using select_option method on #dropdown
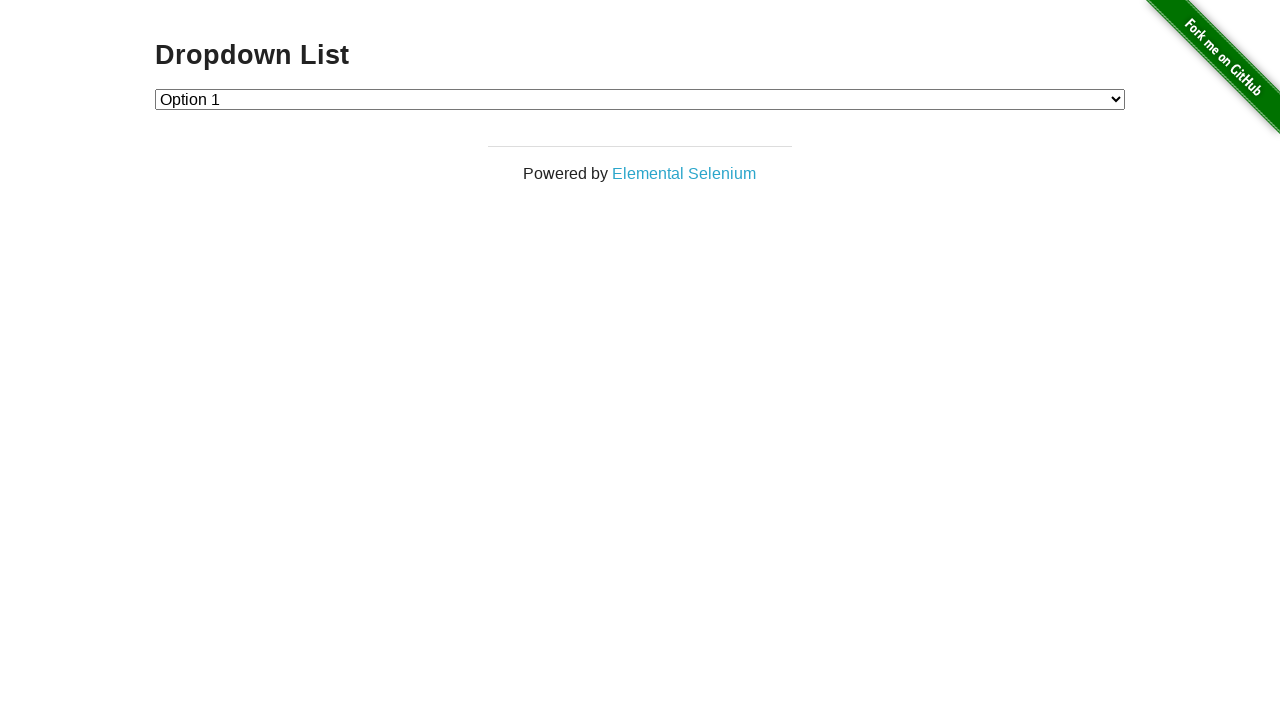

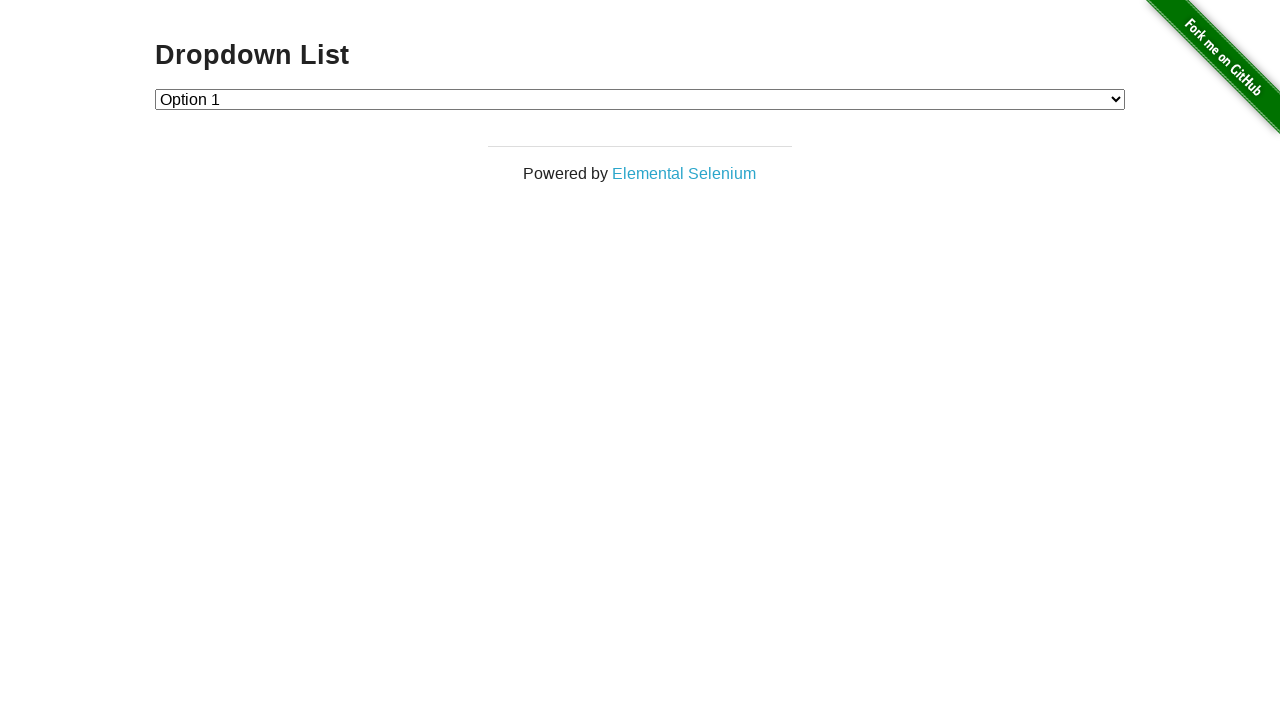